Tests keyboard input handling by sending a SPACE key and verifying the result text updates correctly

Starting URL: https://the-internet.herokuapp.com/key_presses

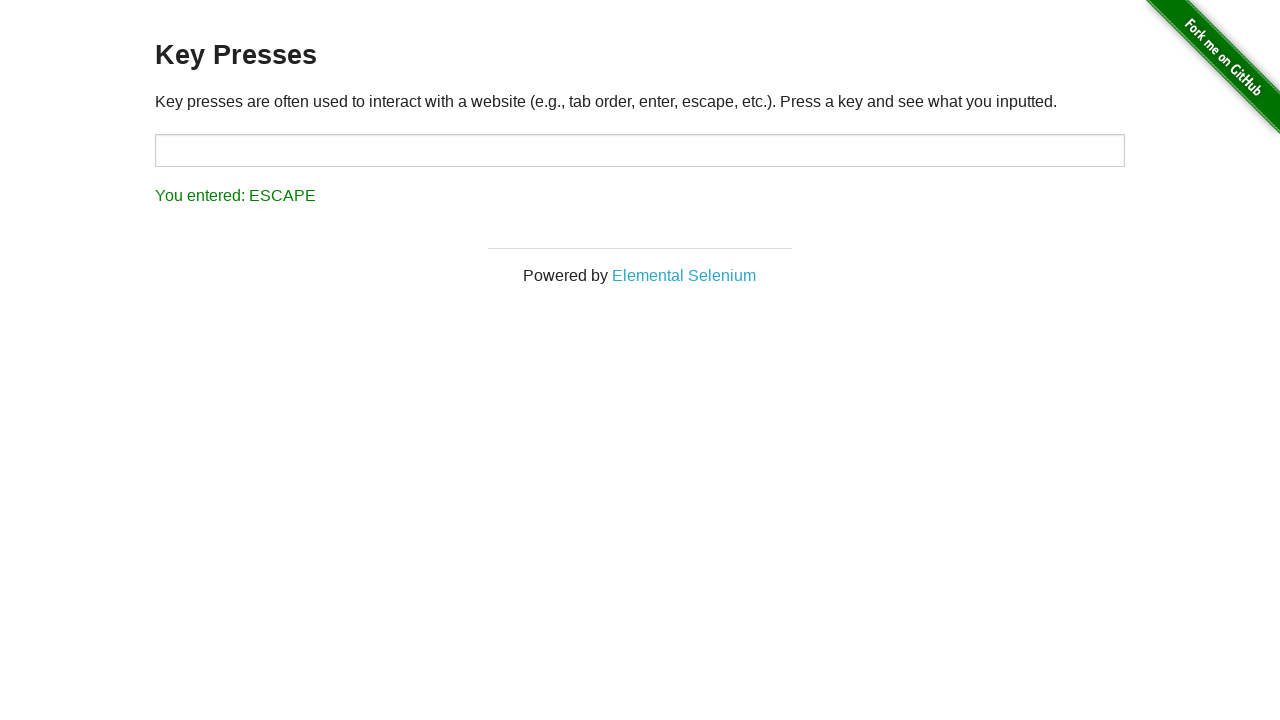

Navigated to key presses test page
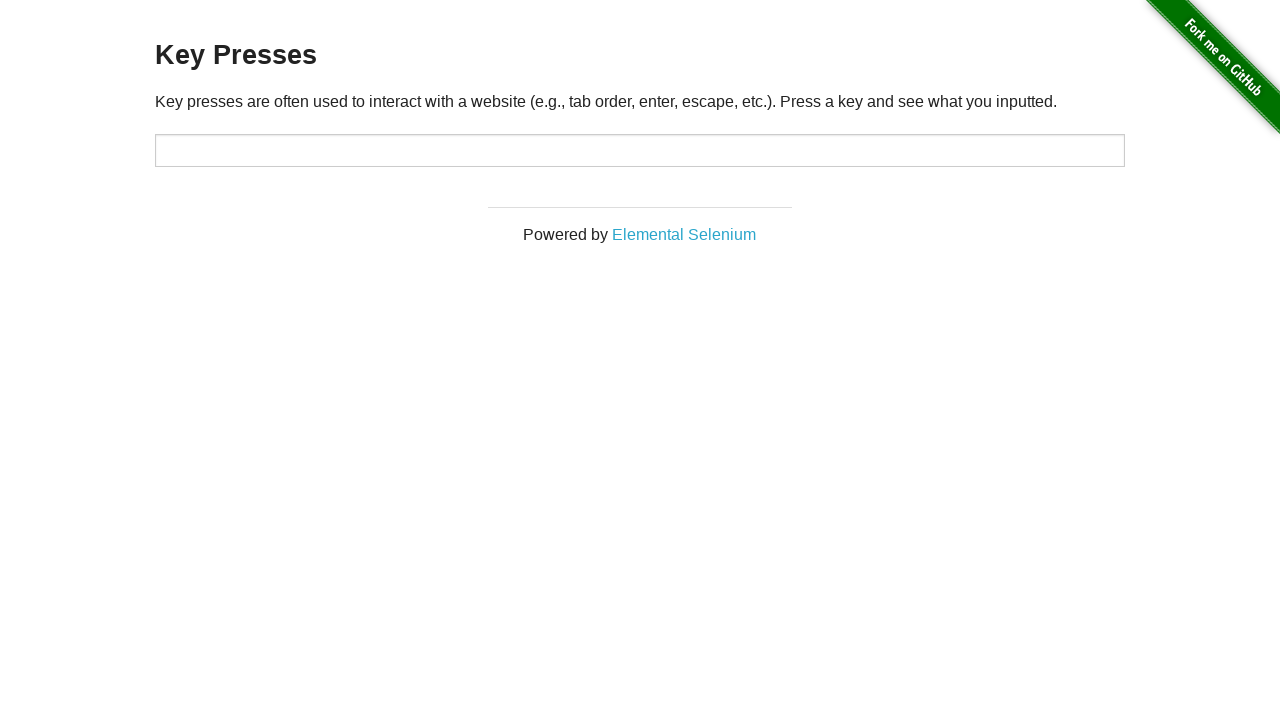

Pressed SPACE key
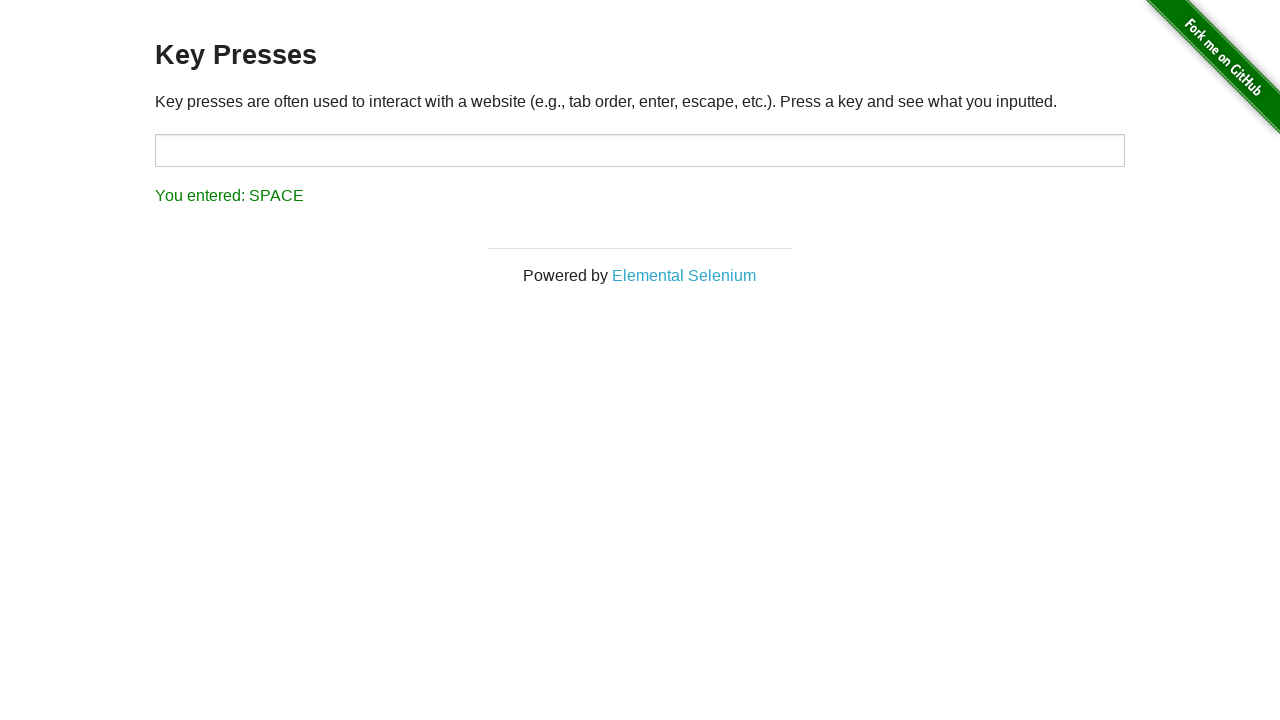

Located result element
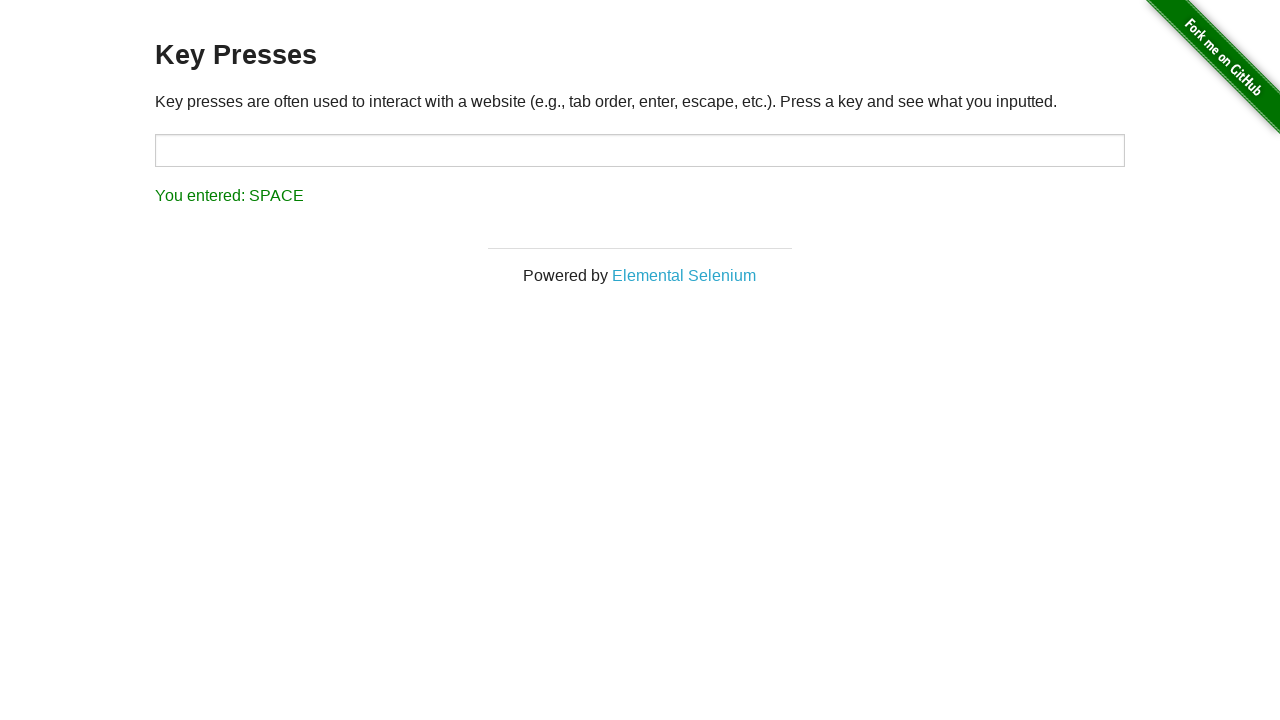

Retrieved result text content
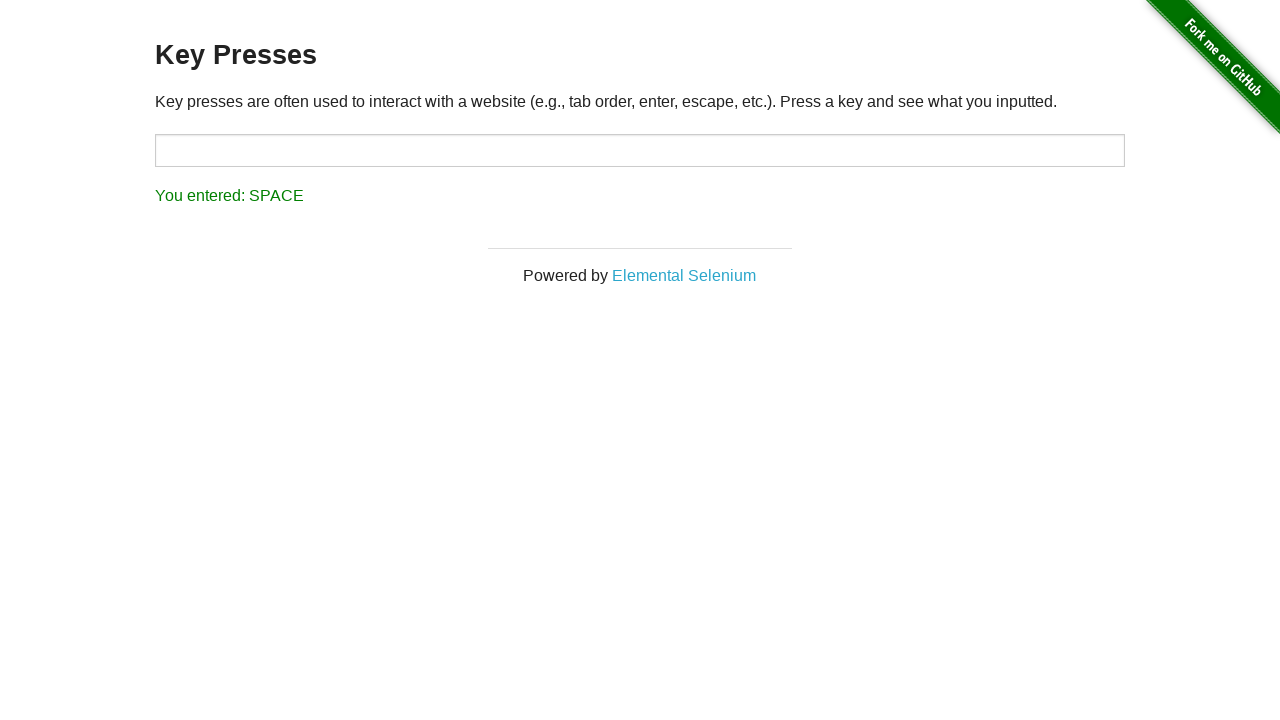

Verified result text equals 'You entered: SPACE'
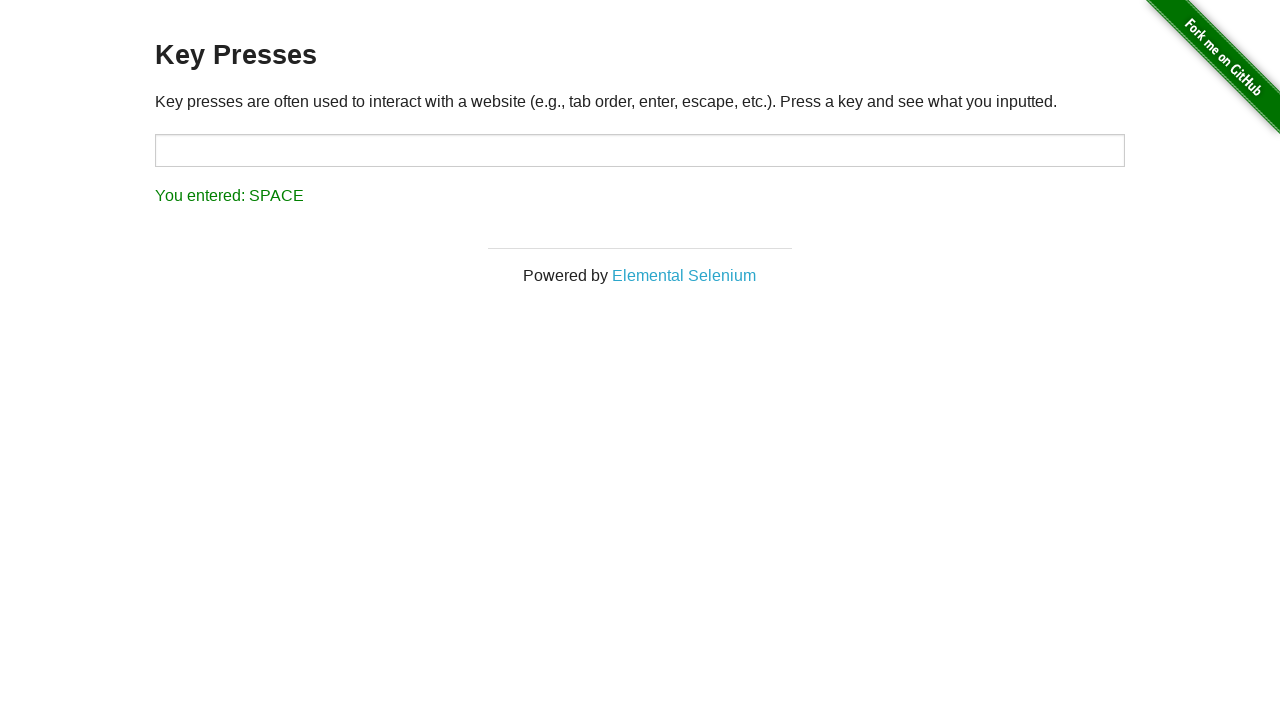

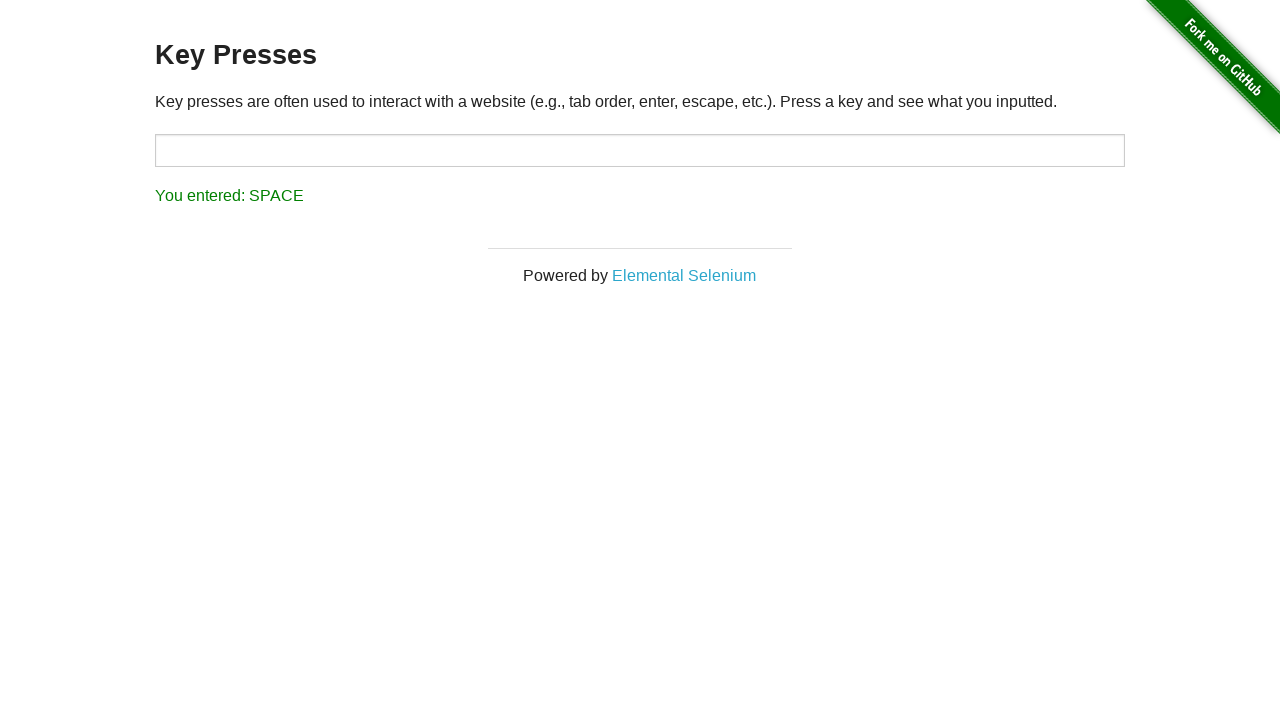